Tests that pressing Escape cancels edits and restores original text

Starting URL: https://demo.playwright.dev/todomvc

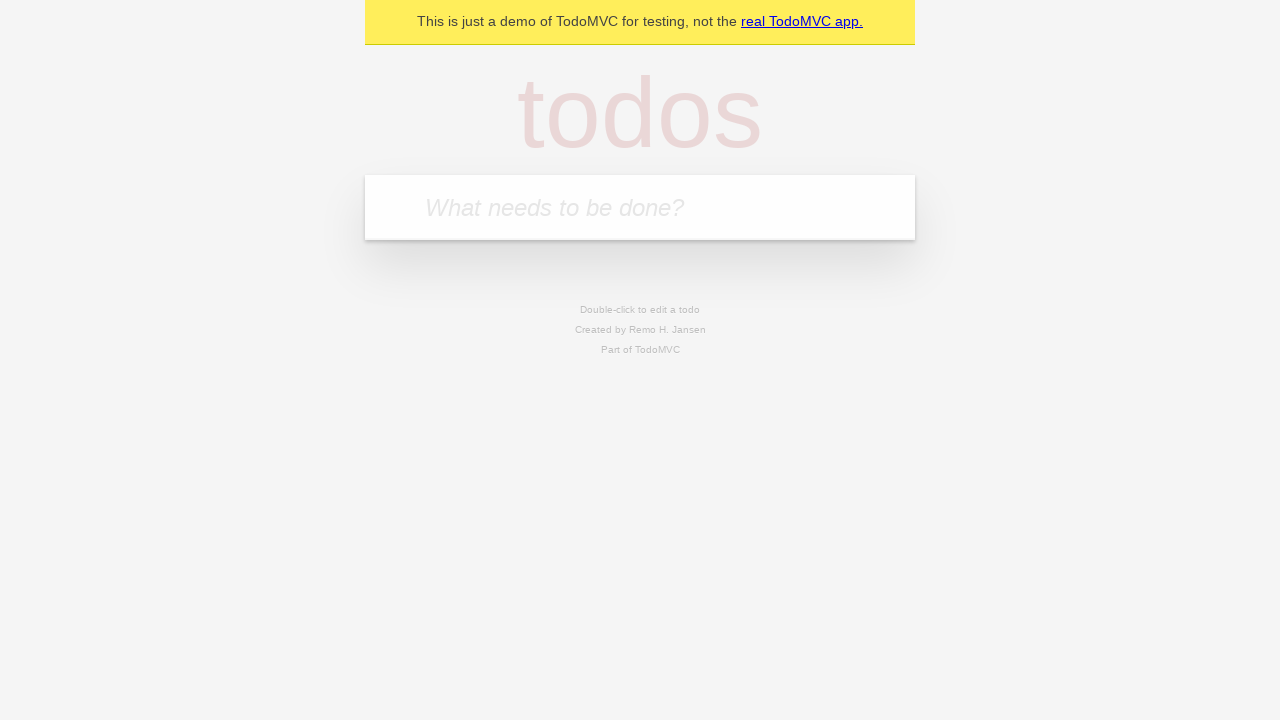

Filled new todo input with 'buy some cheese' on internal:attr=[placeholder="What needs to be done?"i]
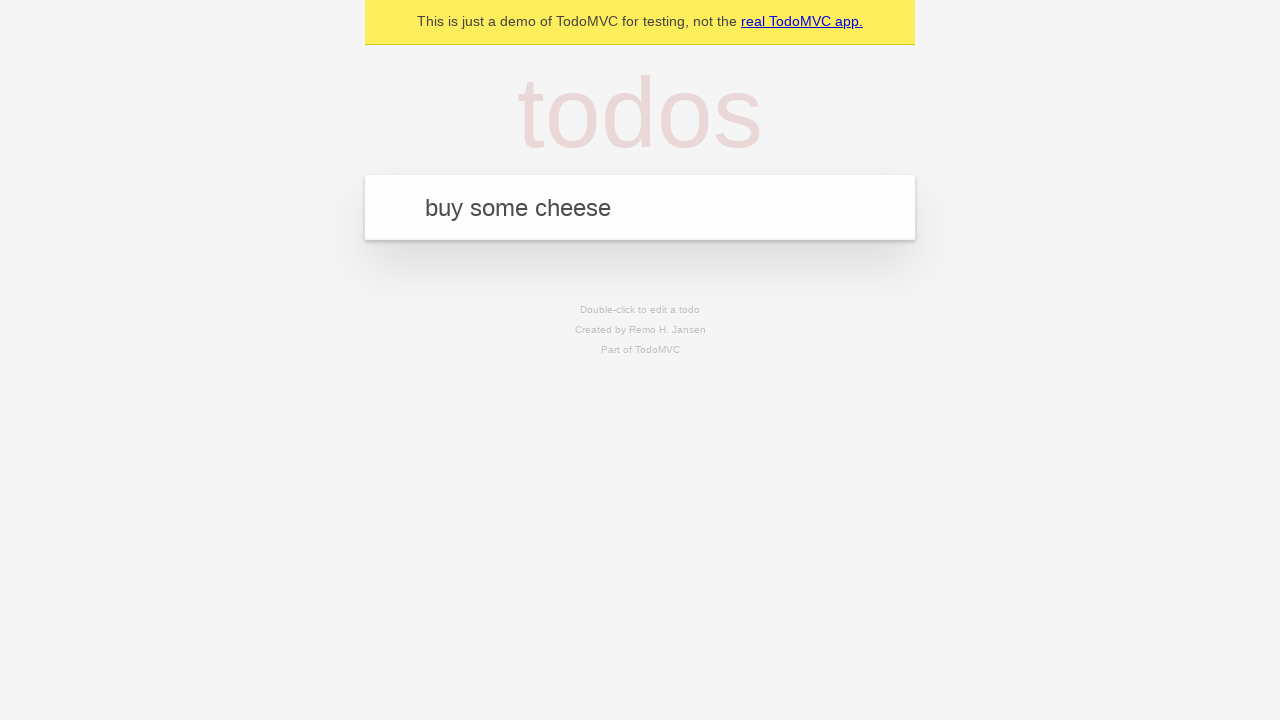

Pressed Enter to create todo 'buy some cheese' on internal:attr=[placeholder="What needs to be done?"i]
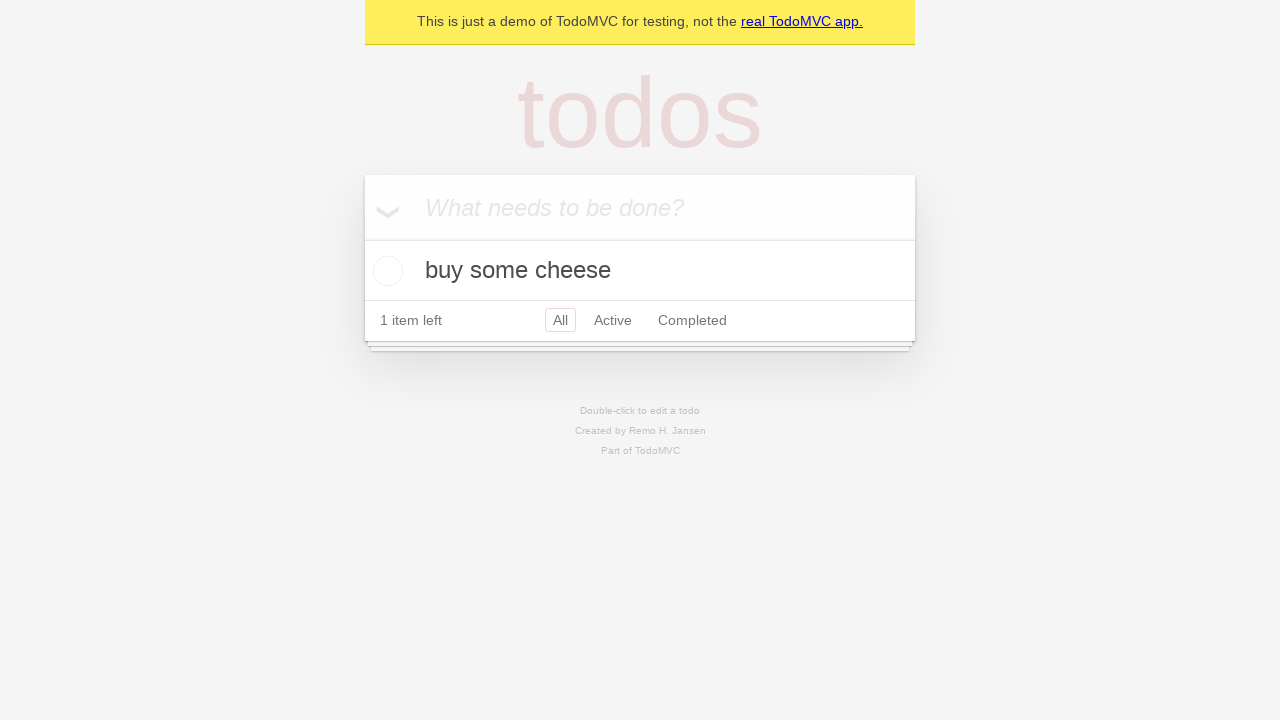

Filled new todo input with 'feed the cat' on internal:attr=[placeholder="What needs to be done?"i]
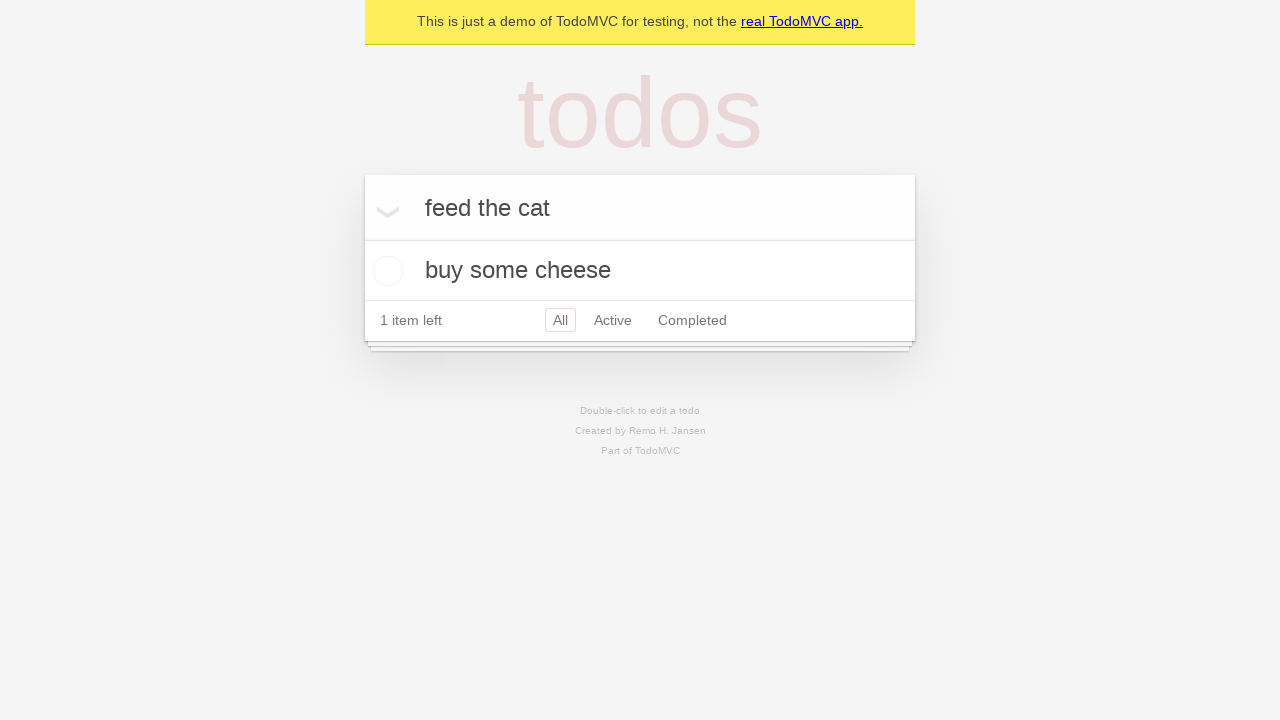

Pressed Enter to create todo 'feed the cat' on internal:attr=[placeholder="What needs to be done?"i]
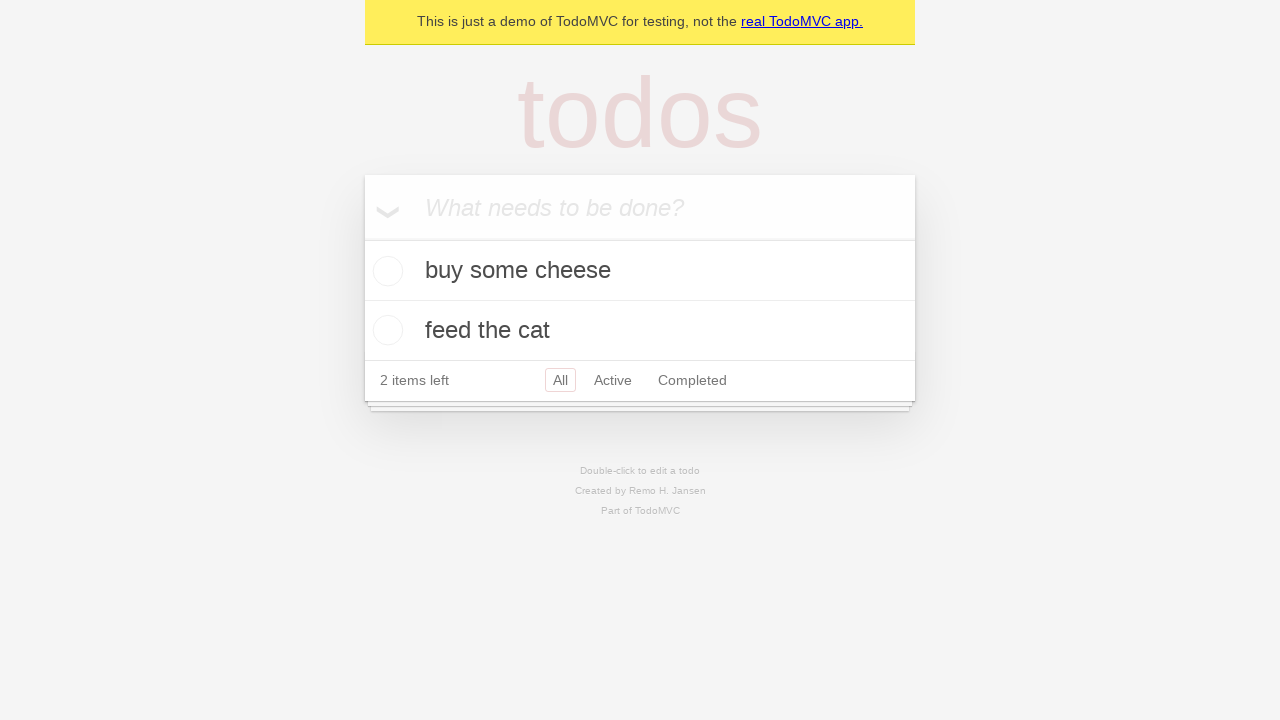

Filled new todo input with 'book a doctors appointment' on internal:attr=[placeholder="What needs to be done?"i]
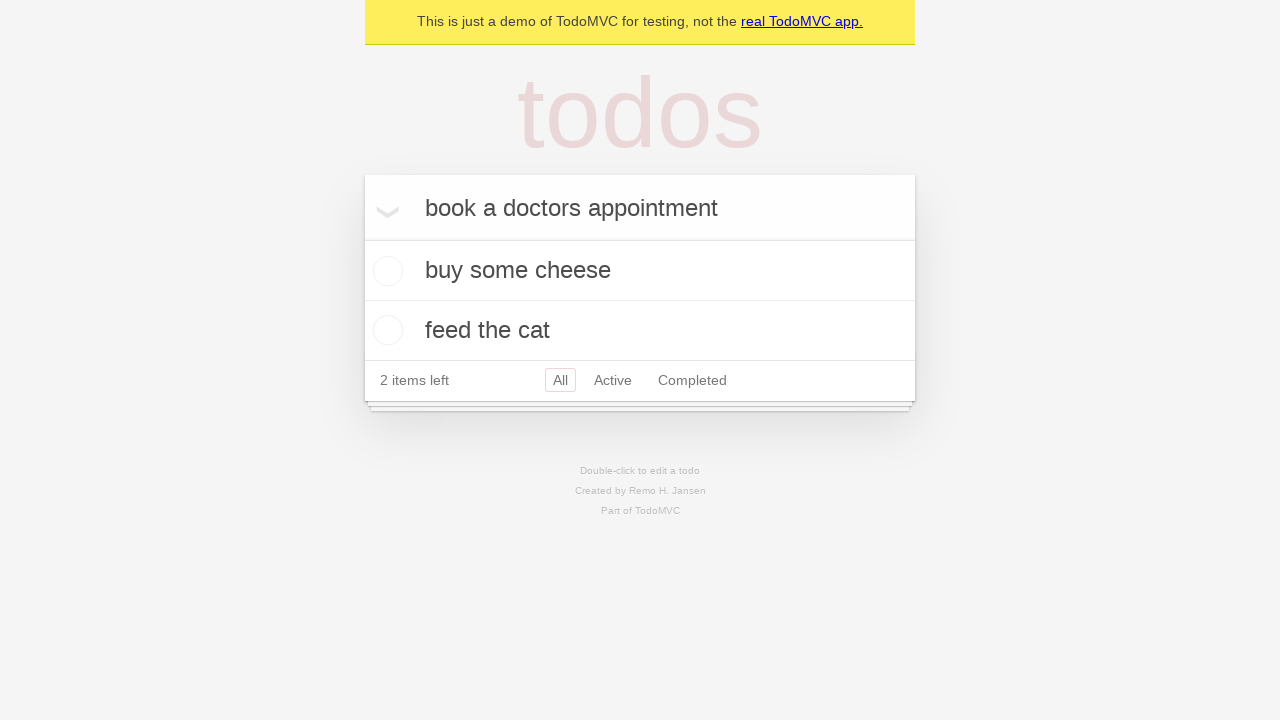

Pressed Enter to create todo 'book a doctors appointment' on internal:attr=[placeholder="What needs to be done?"i]
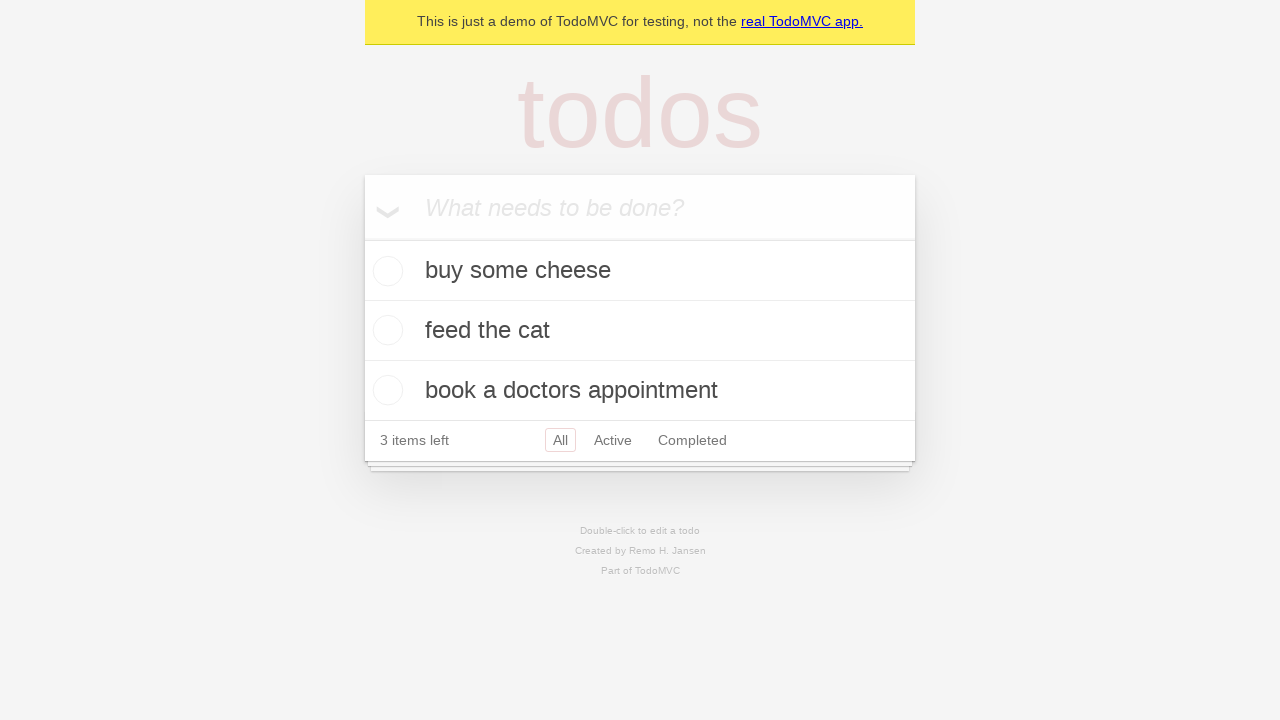

Waited for all 3 todo items to load
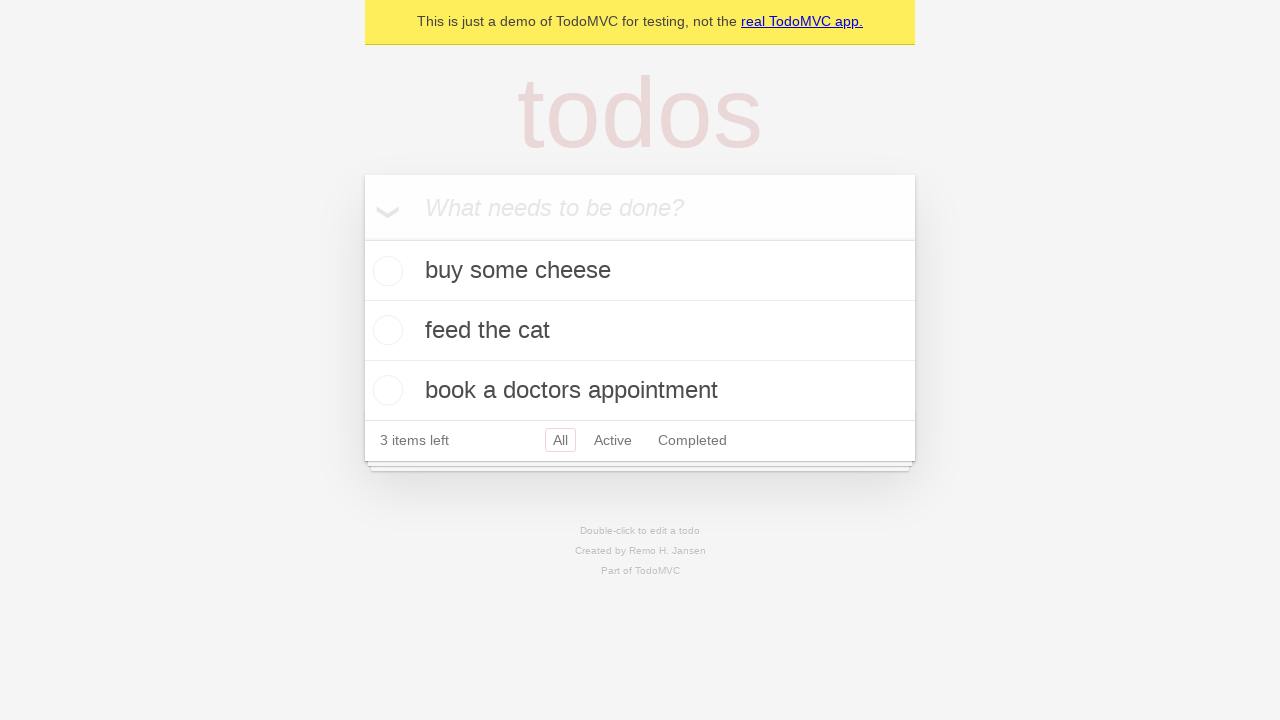

Double-clicked second todo item to enter edit mode at (640, 331) on internal:testid=[data-testid="todo-item"s] >> nth=1
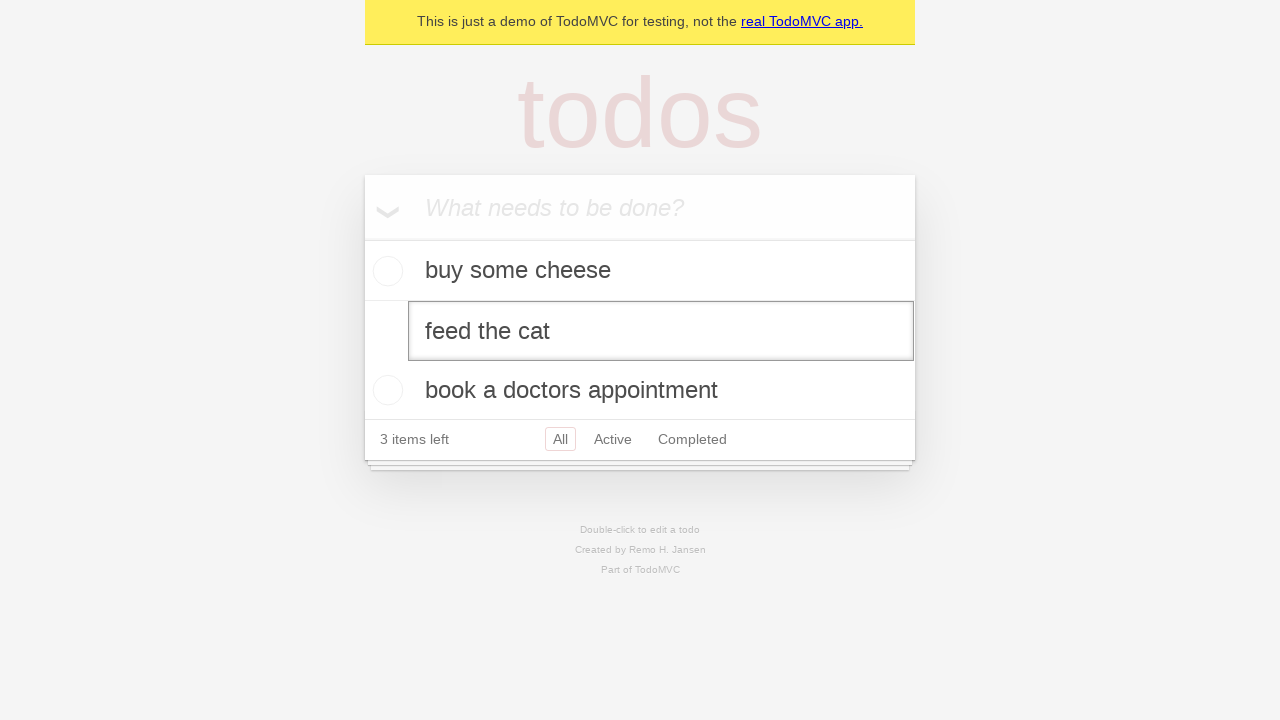

Filled edit input with 'buy some sausages' on internal:testid=[data-testid="todo-item"s] >> nth=1 >> internal:role=textbox[nam
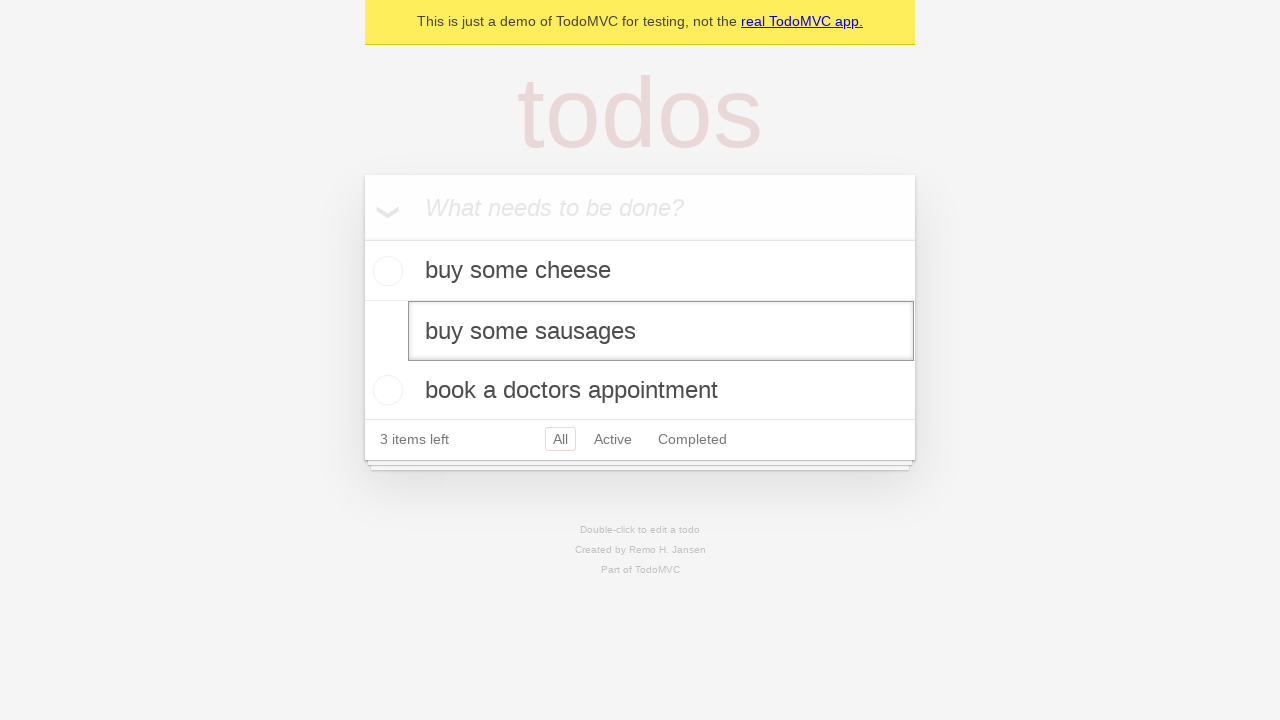

Pressed Escape to cancel edit and restore original text on internal:testid=[data-testid="todo-item"s] >> nth=1 >> internal:role=textbox[nam
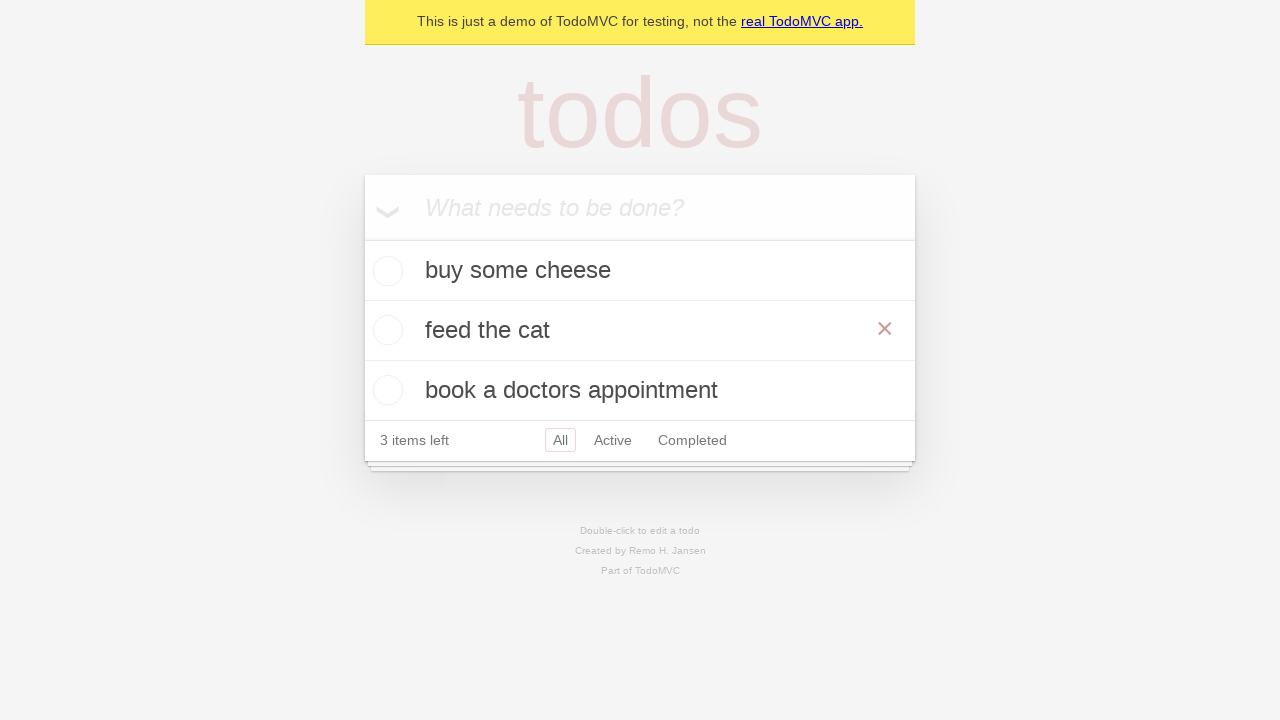

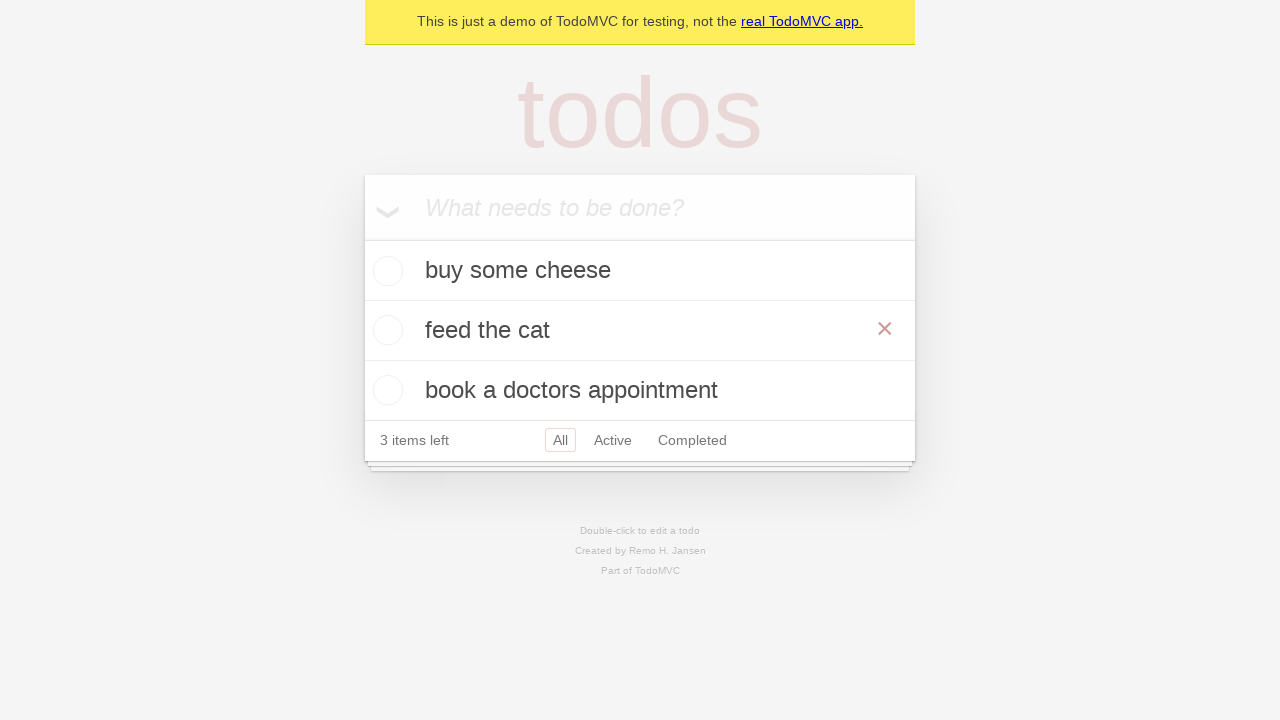